Tests the notification message functionality by clicking a trigger link and verifying that a notification message appears with either a success or failure message.

Starting URL: https://the-internet.herokuapp.com/notification_message_rendered

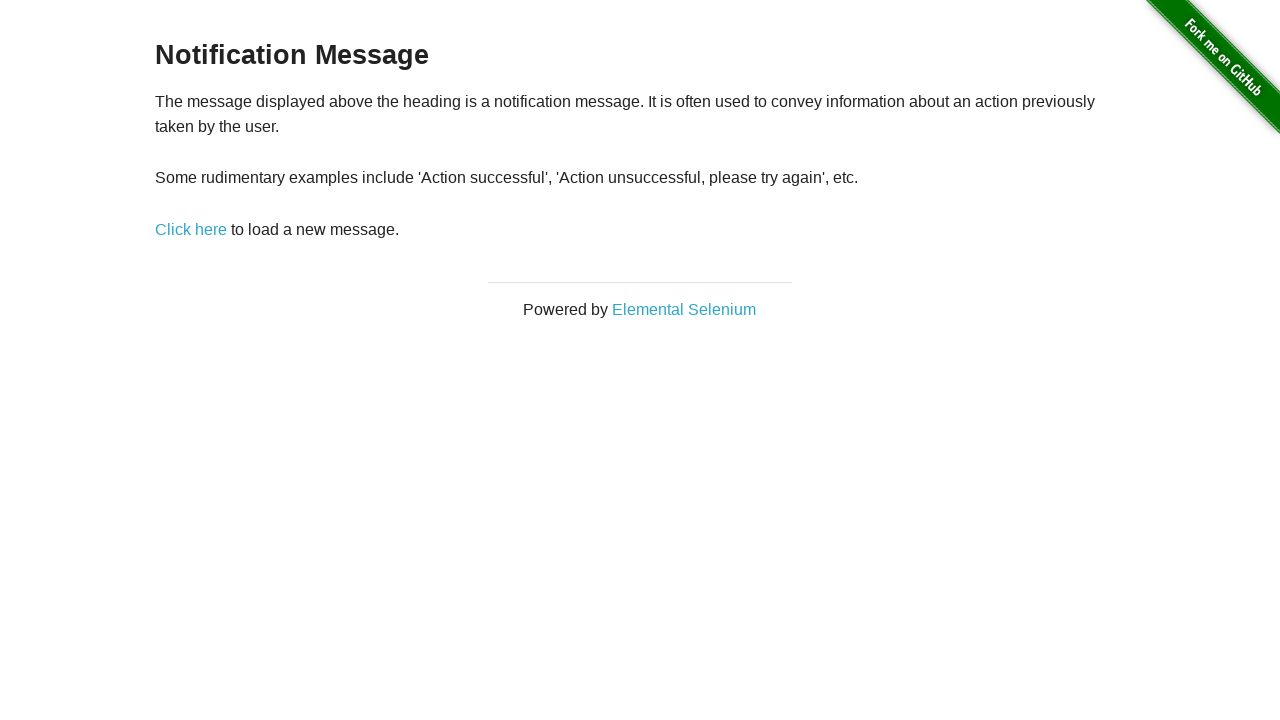

Navigated to notification message rendered page
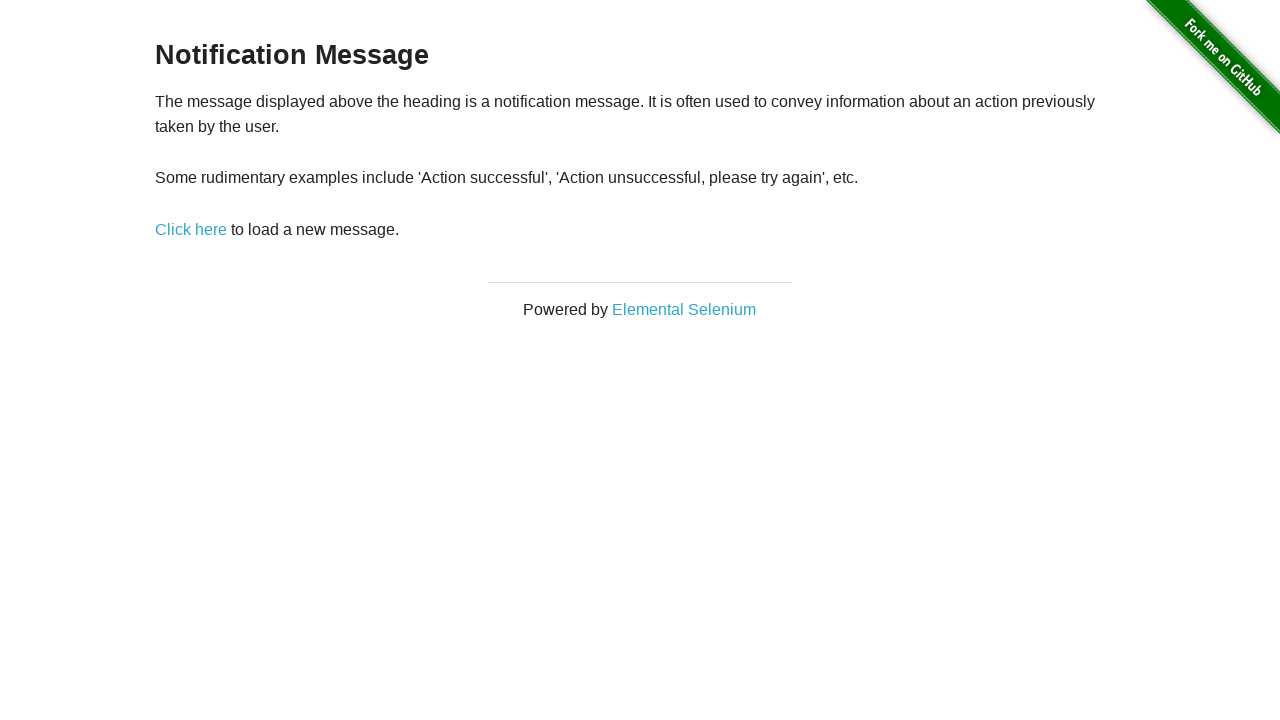

Clicked notification trigger link at (191, 229) on a[href='/notification_message']
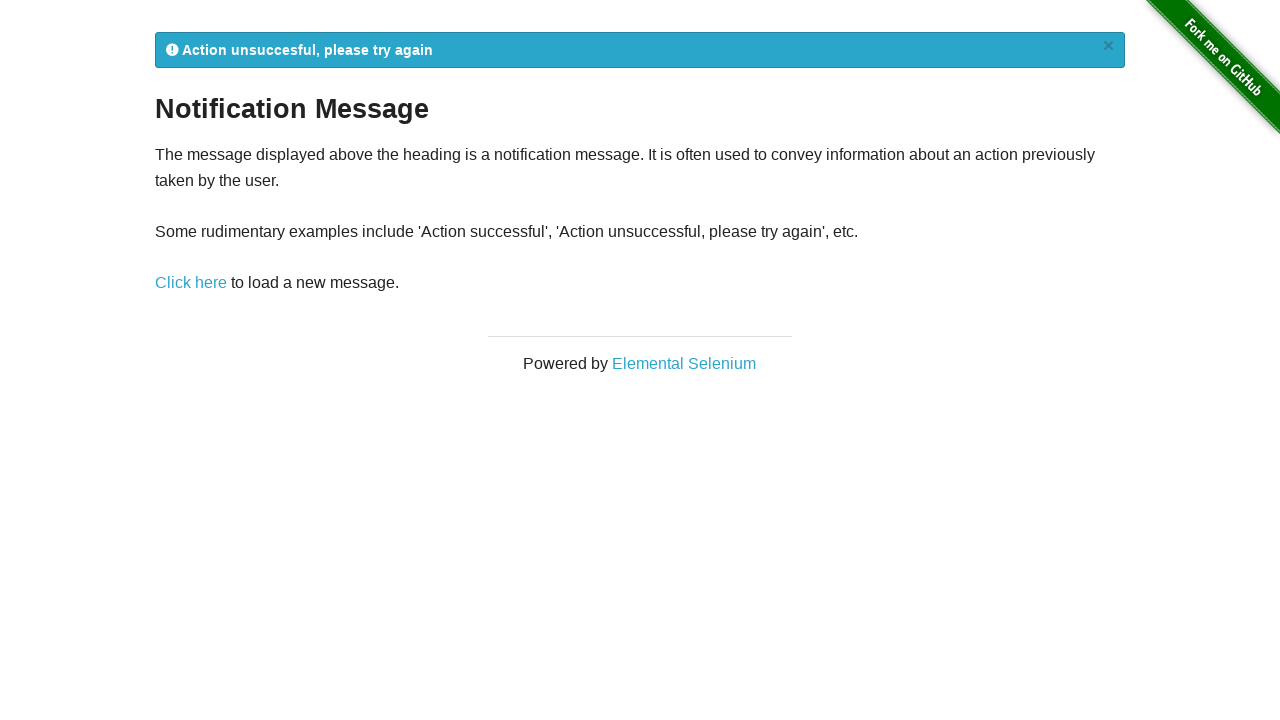

Notification flash message appeared
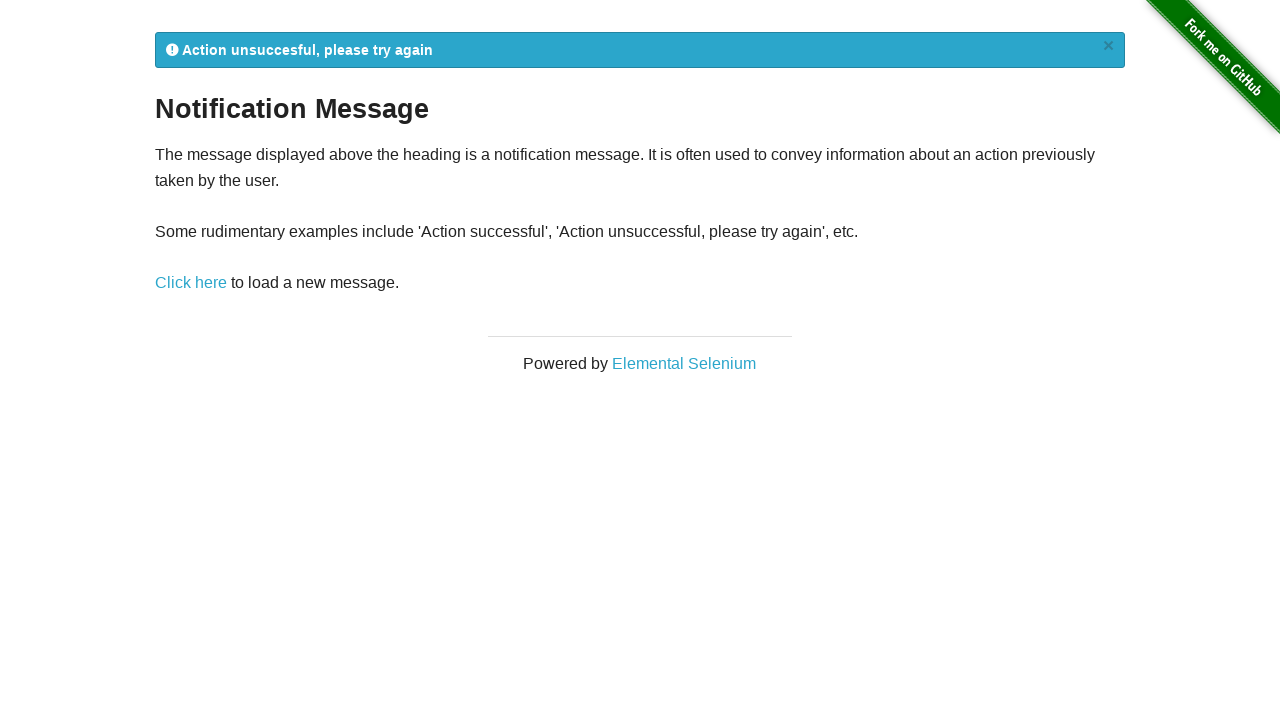

Retrieved notification message text content
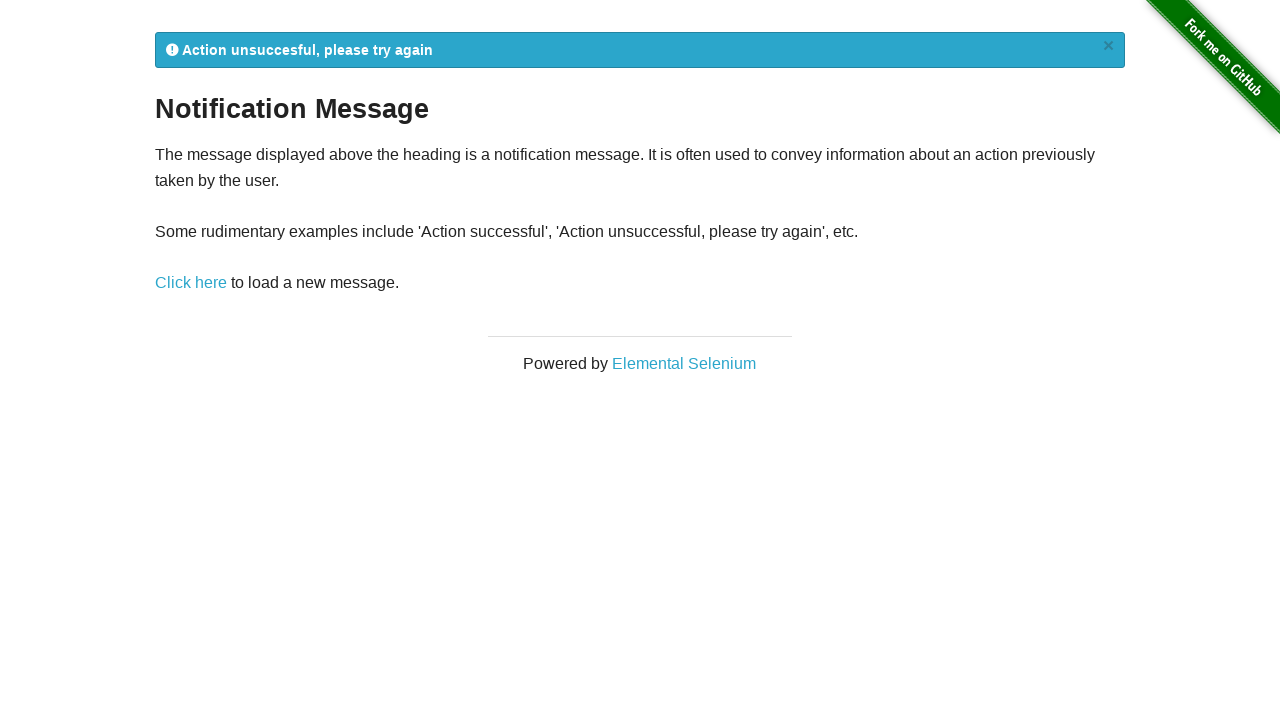

Verified notification contains expected success or failure message
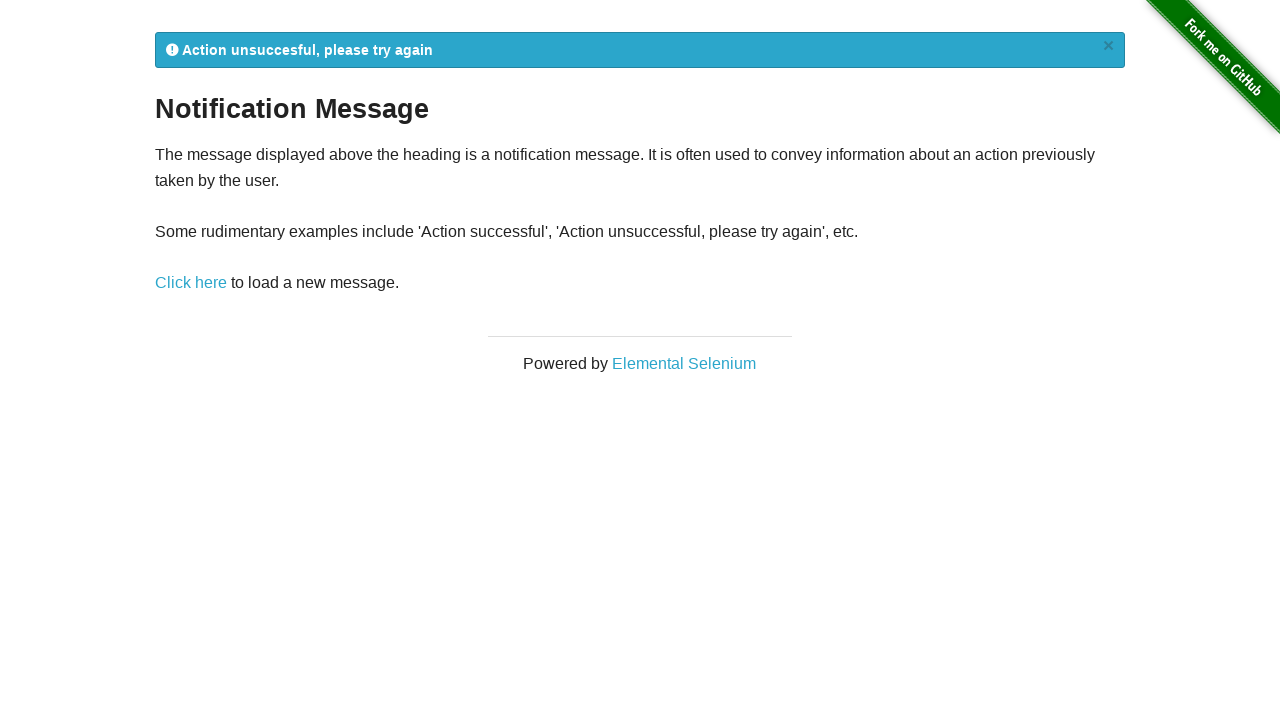

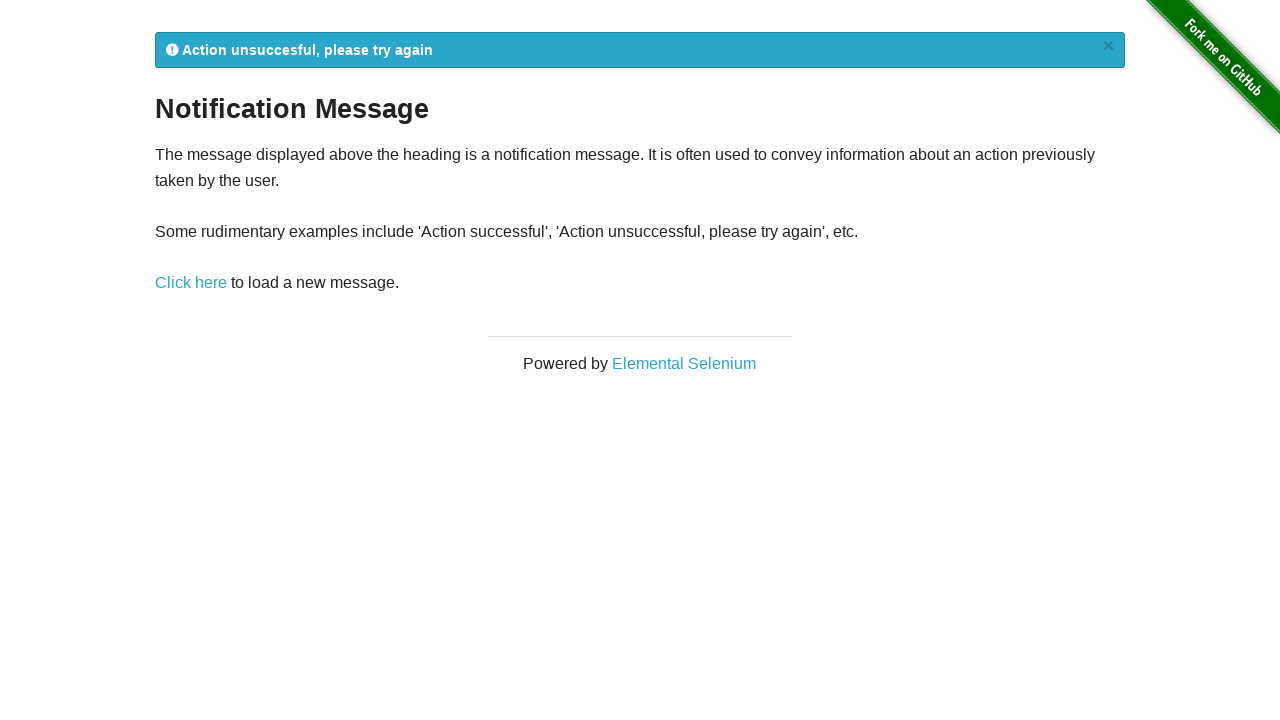